Tests basic browser navigation methods including clicking a button, navigating back/forward, and refreshing the page

Starting URL: https://anhtester.com/

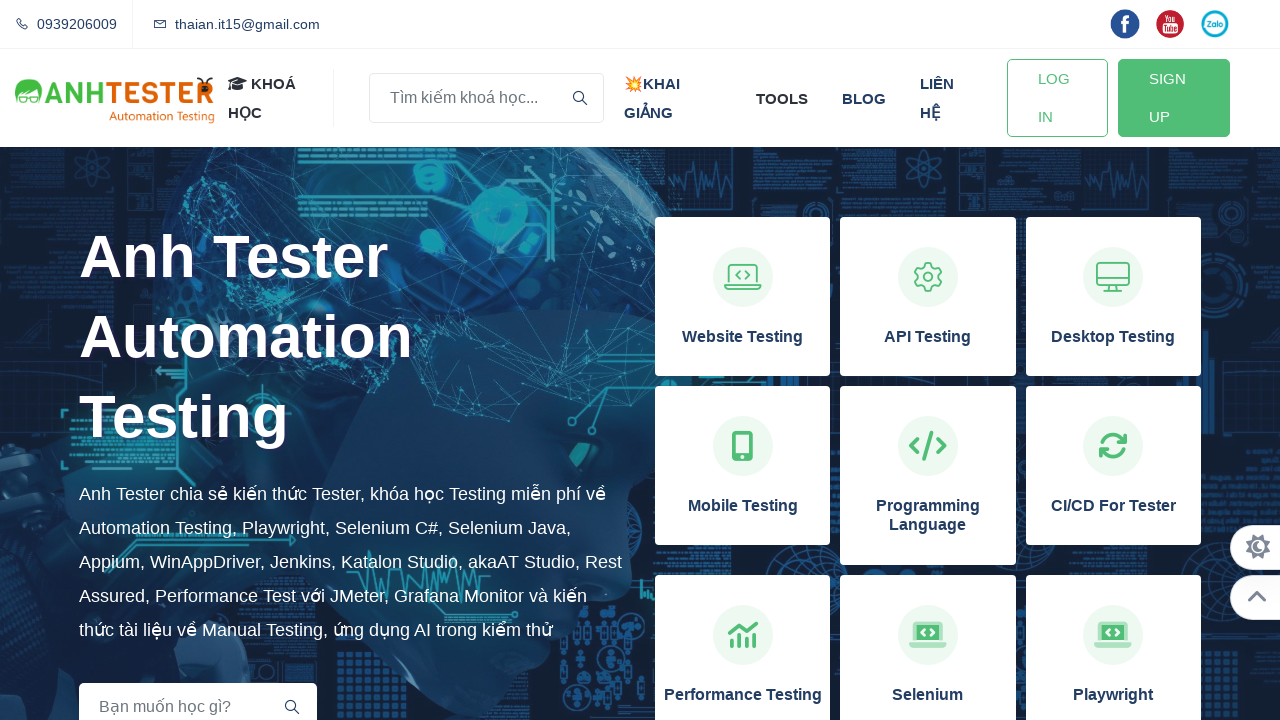

Clicked the login button at (1057, 98) on #btn-login
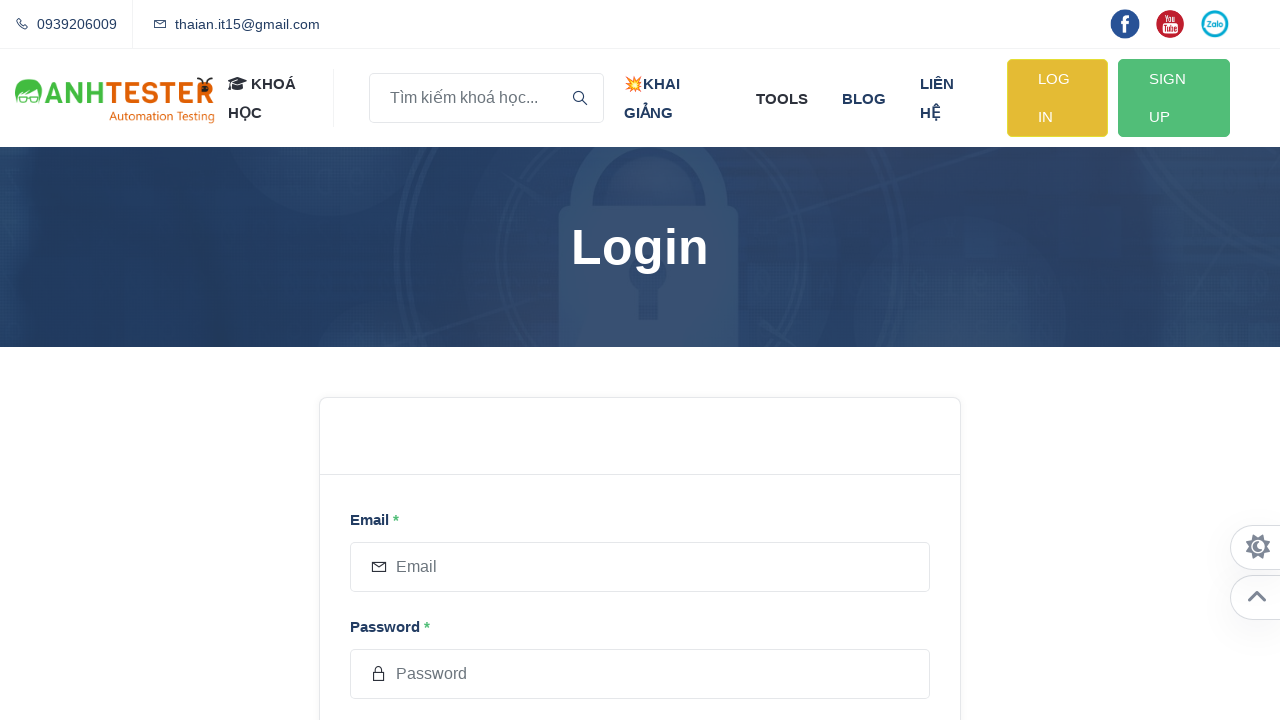

Navigated back to previous page
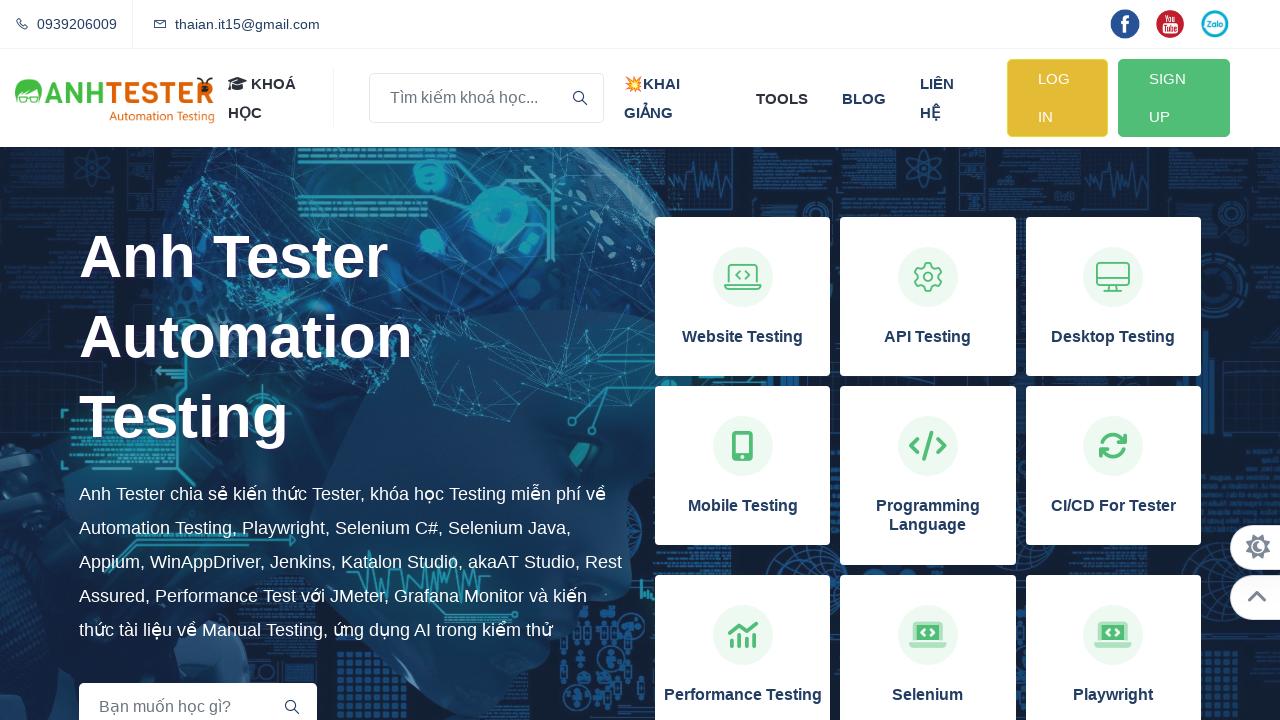

Navigated forward to next page
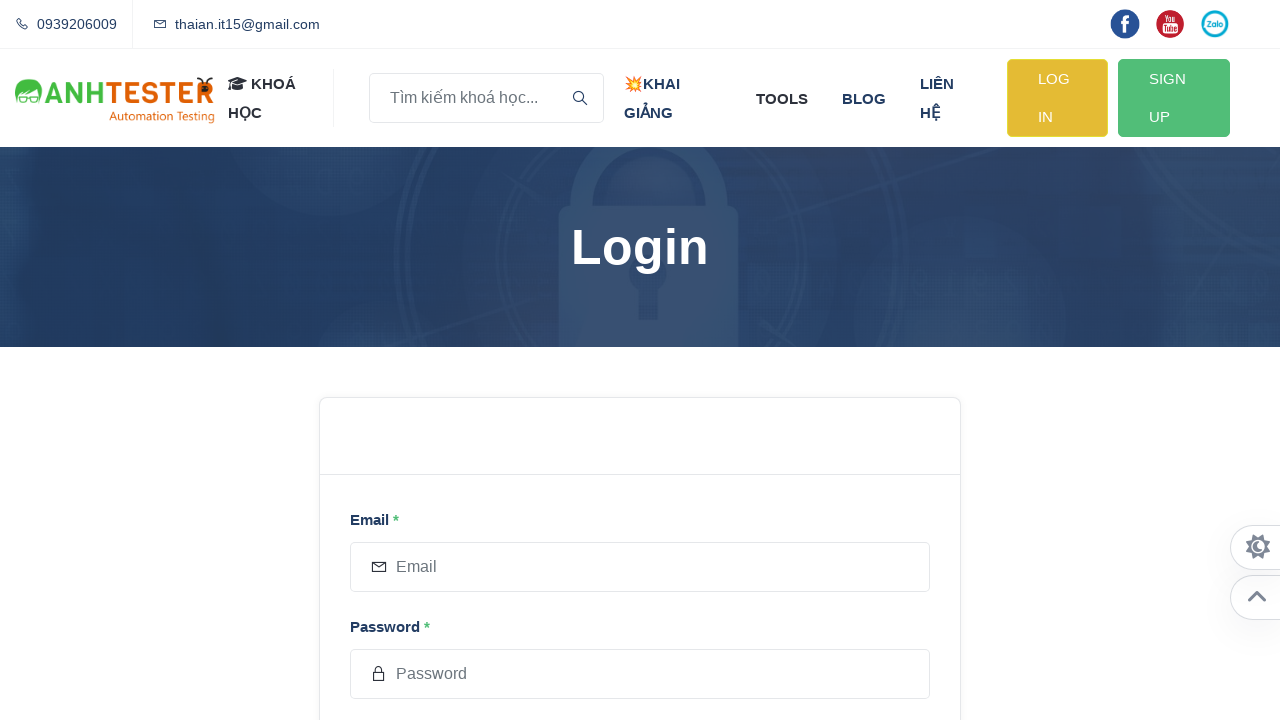

Refreshed the page
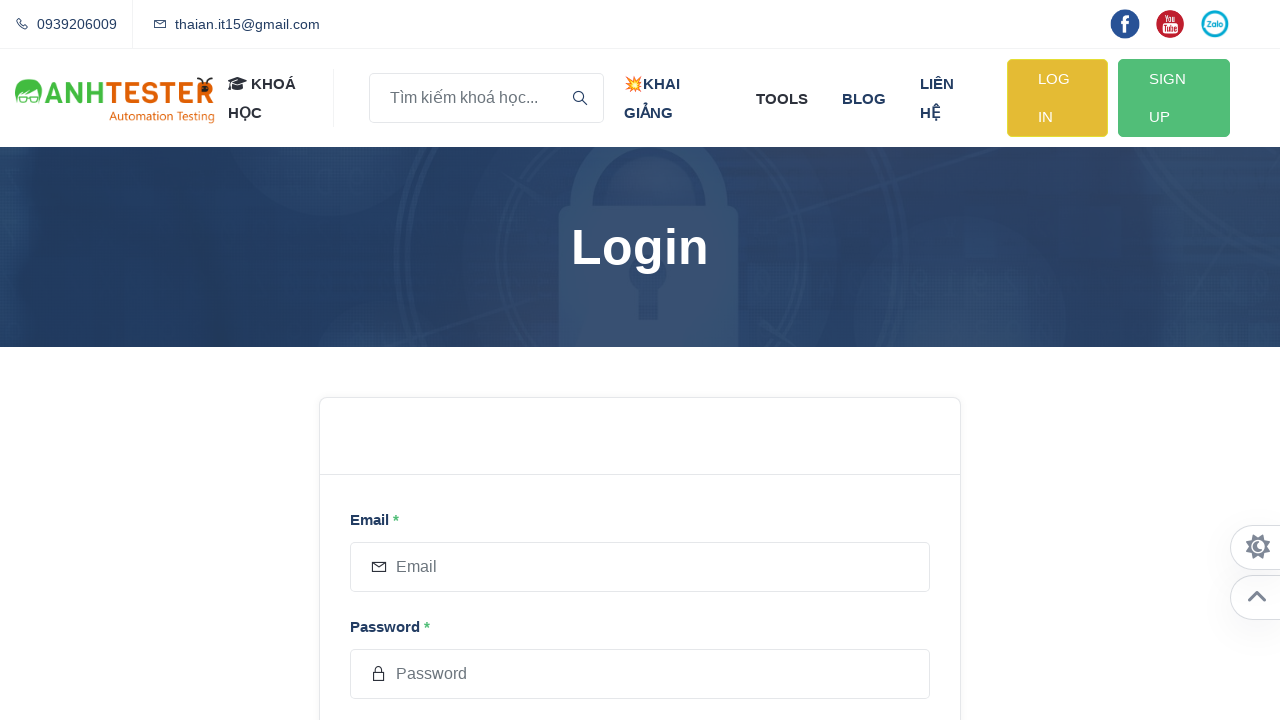

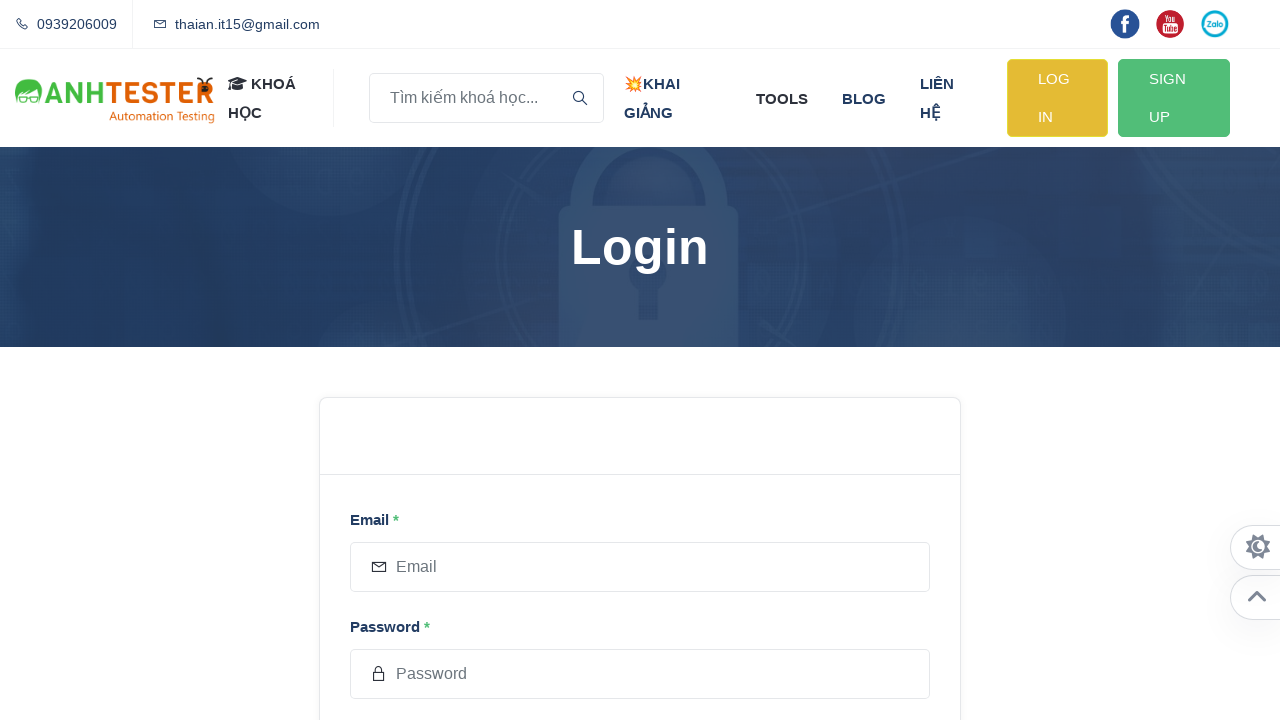